Tests form validation with invalid phone input containing letters, expecting an error alert

Starting URL: https://qa-faculty.github.io/feedback_form/

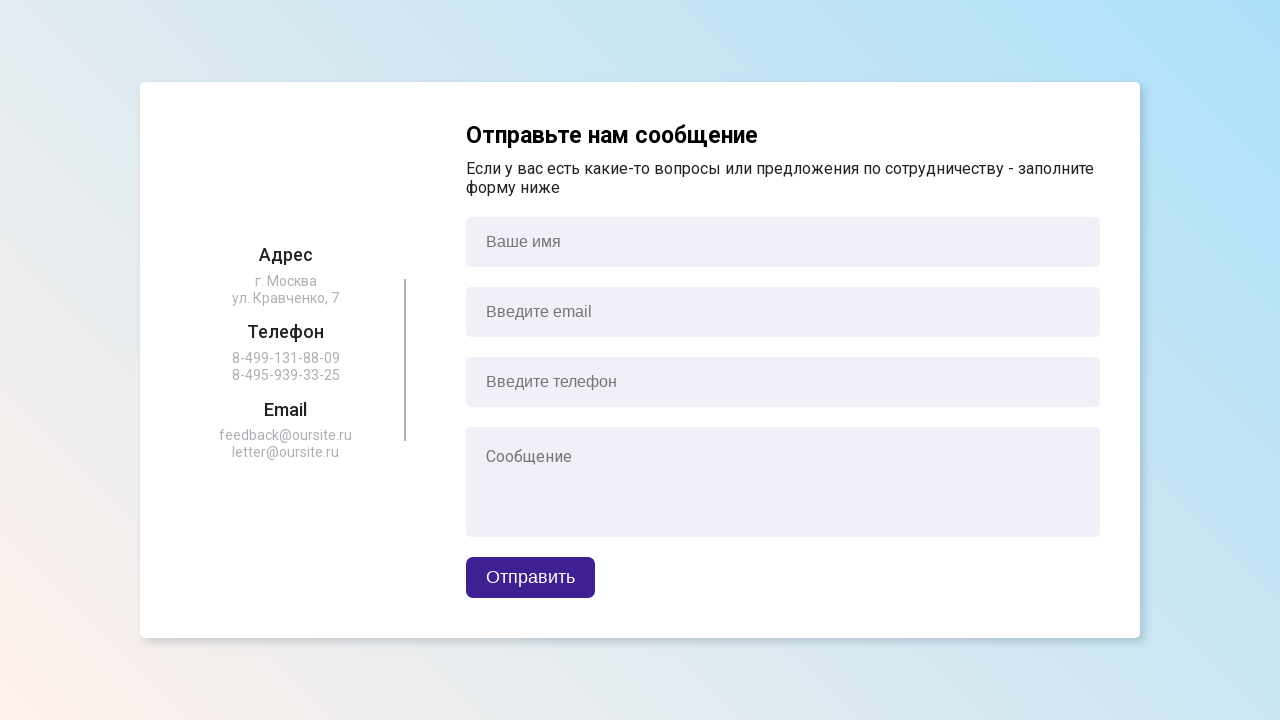

Navigated to feedback form page
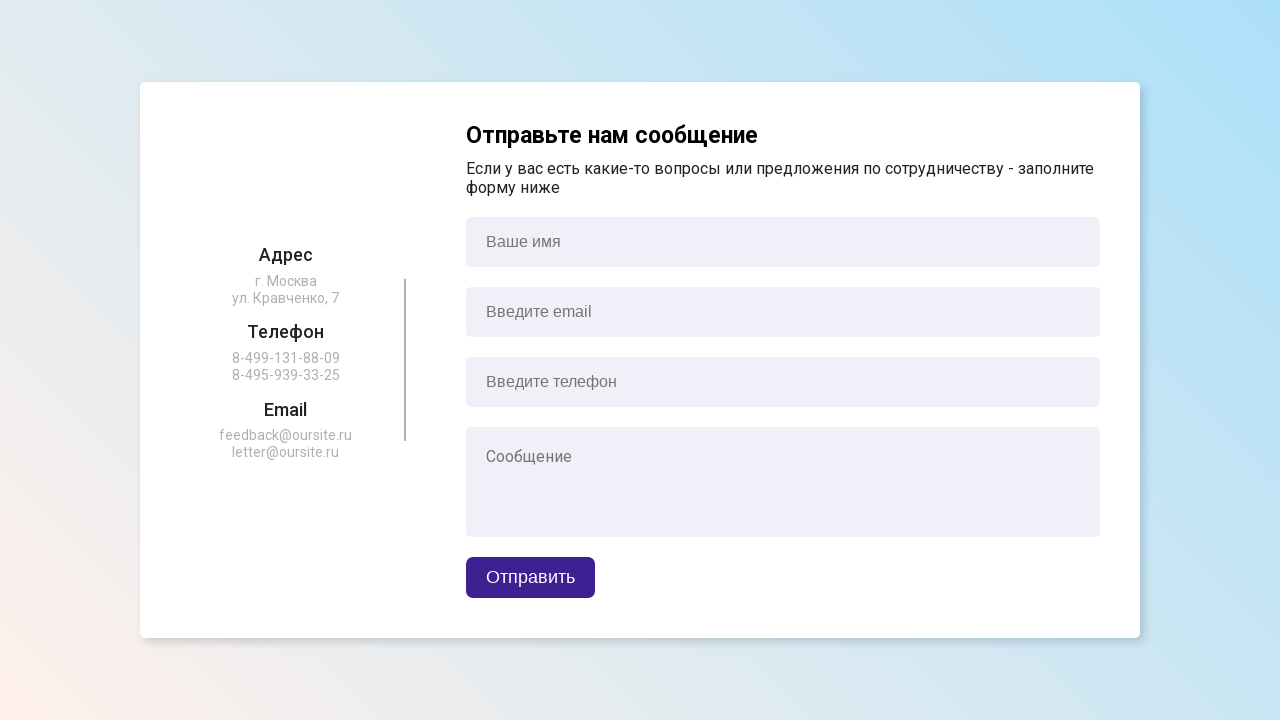

Filled name field with 'Иван' on //input[@placeholder='Ваше имя']
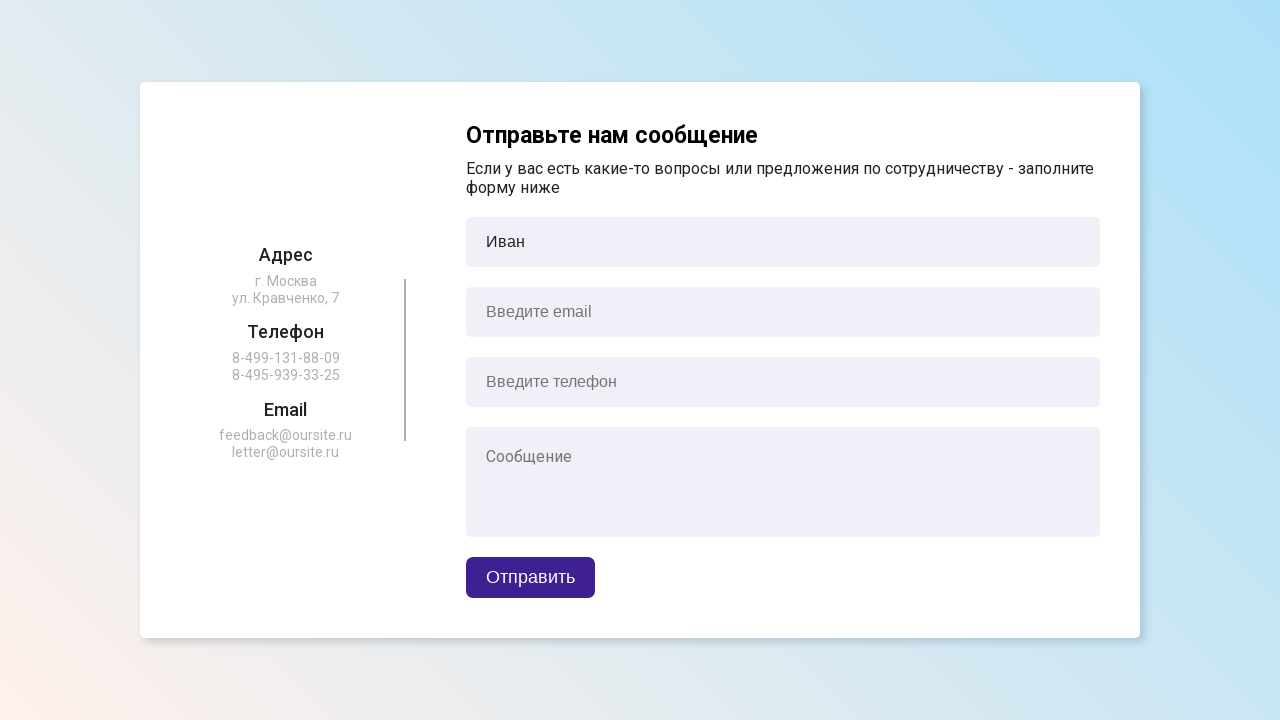

Filled email field with 'test@example.com' on //input[@placeholder='Введите email']
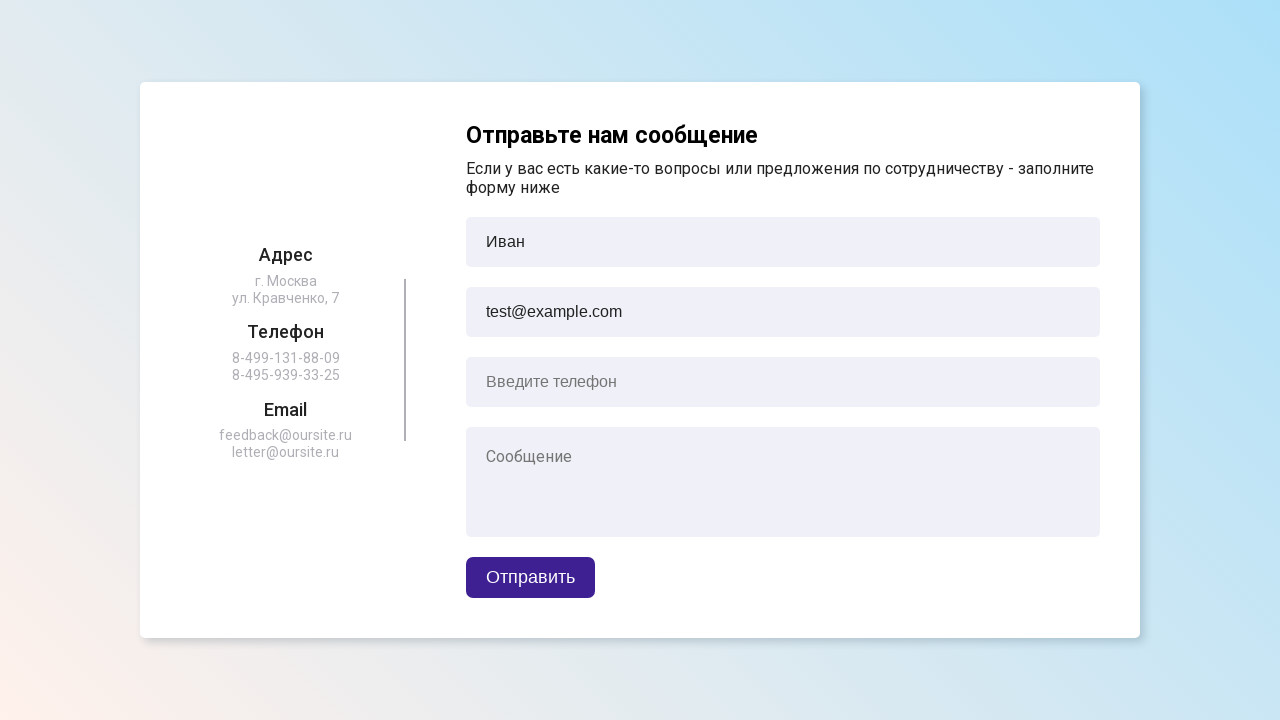

Filled phone field with invalid input 'abcdefgh' containing letters on //input[@placeholder='Введите телефон']
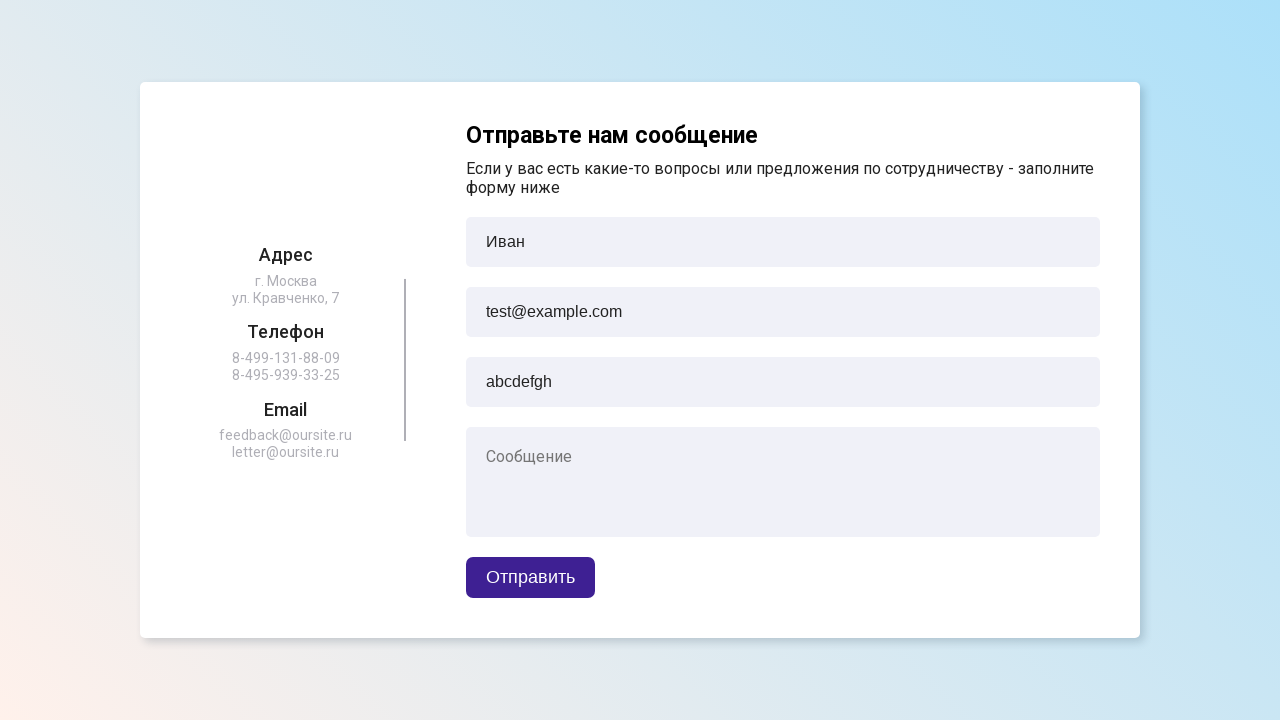

Filled message field with validation test text on //textarea[@id='message']
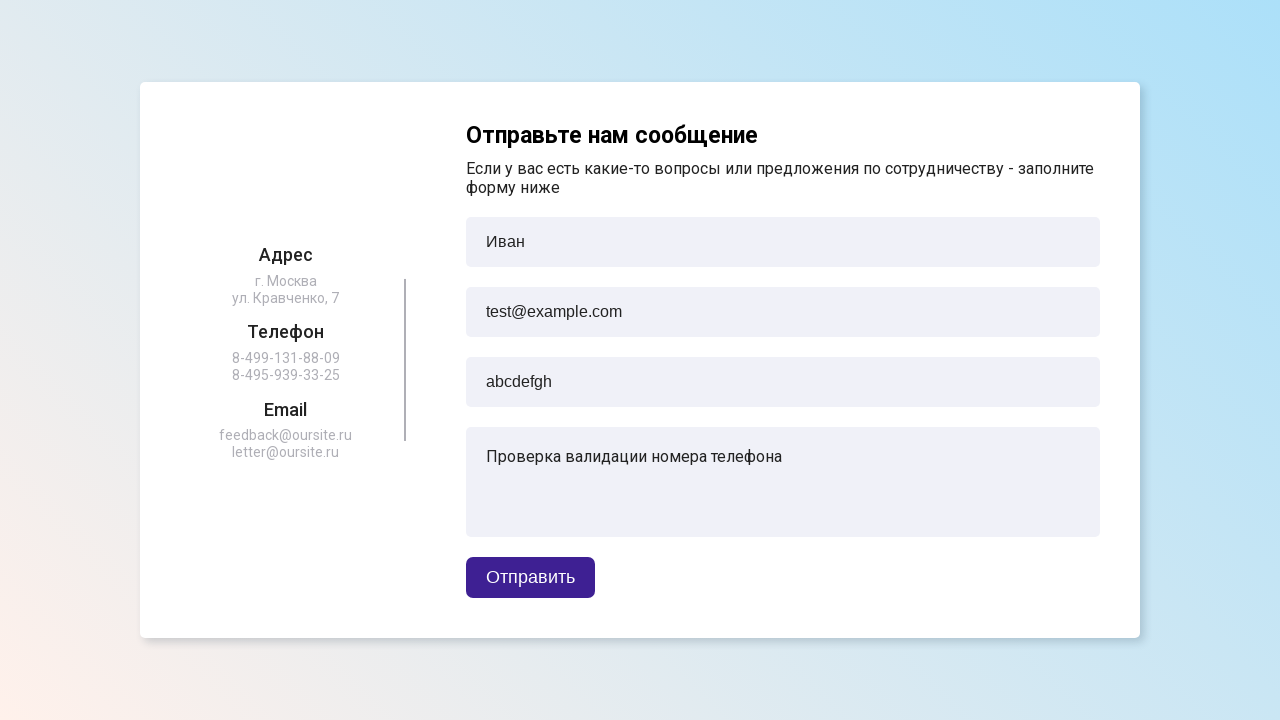

Clicked submit button to submit form with invalid phone at (531, 578) on xpath=//input[@type='submit']
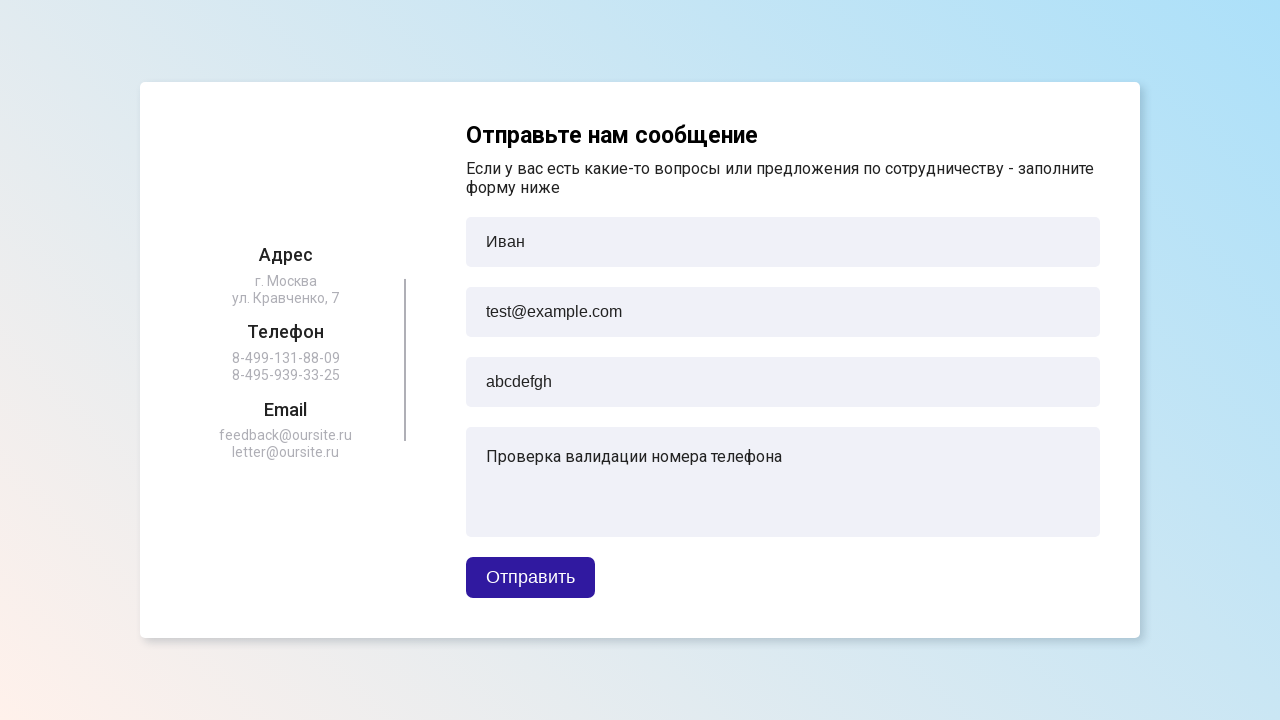

Alert dialog handler registered and accepted error alert for invalid phone format
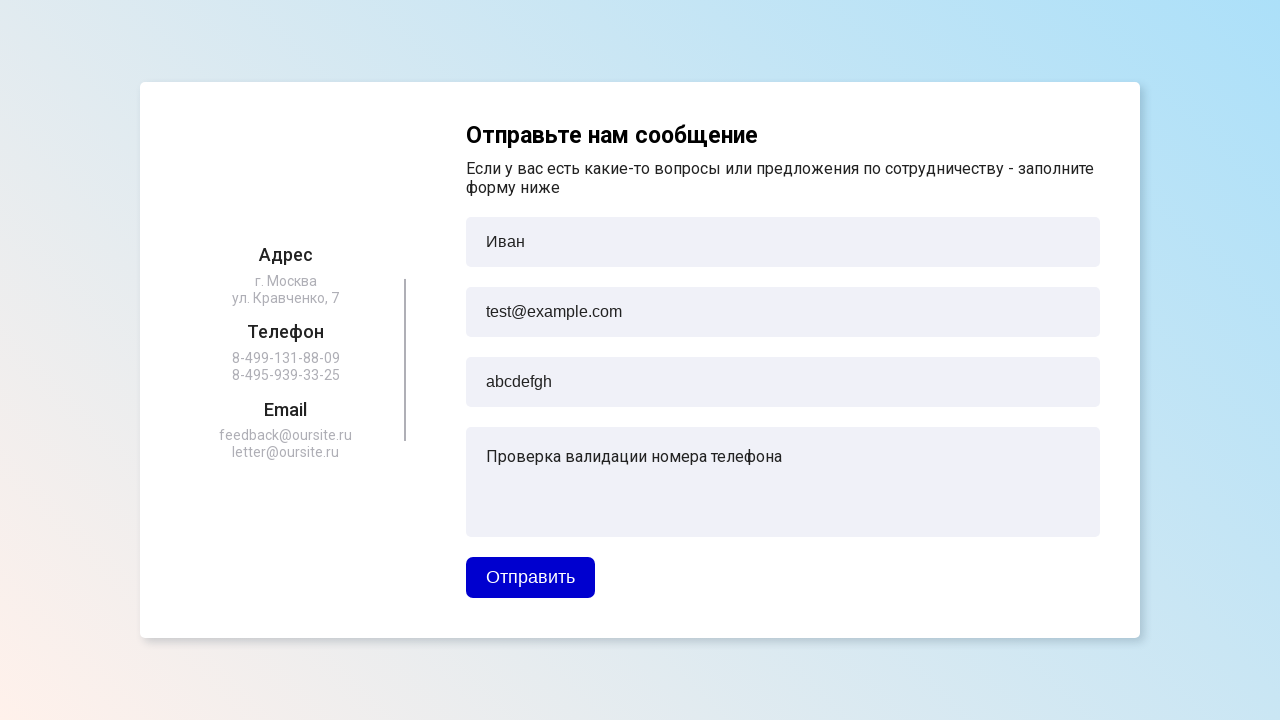

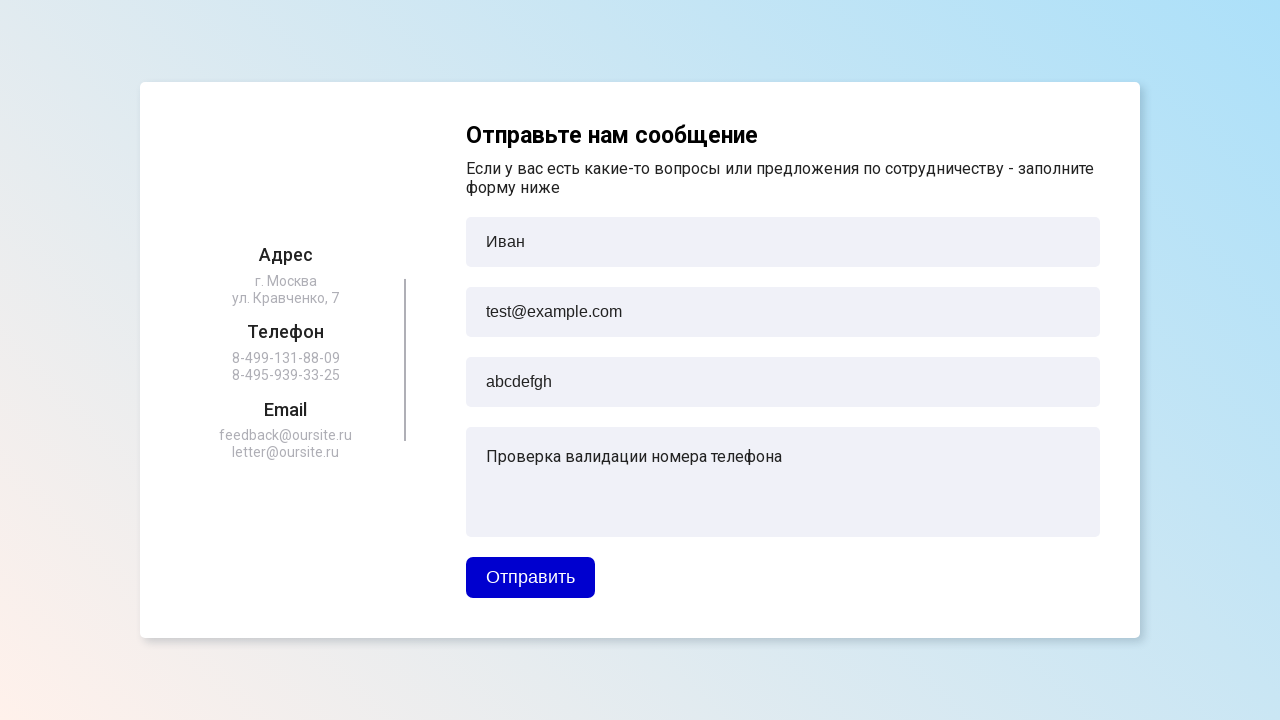